Tests autosuggest dropdown functionality by typing "ind" and selecting "India" from the suggestions

Starting URL: https://rahulshettyacademy.com/dropdownsPractise/

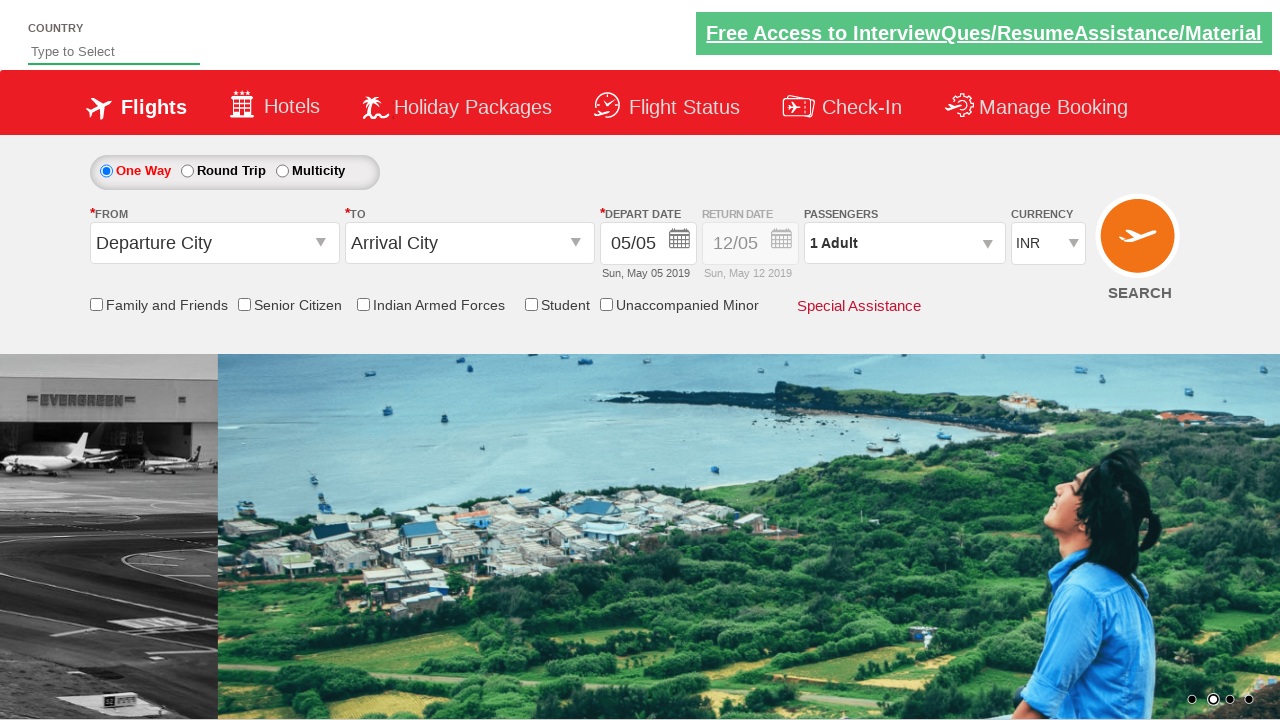

Typed 'ind' into autosuggest field on #autosuggest
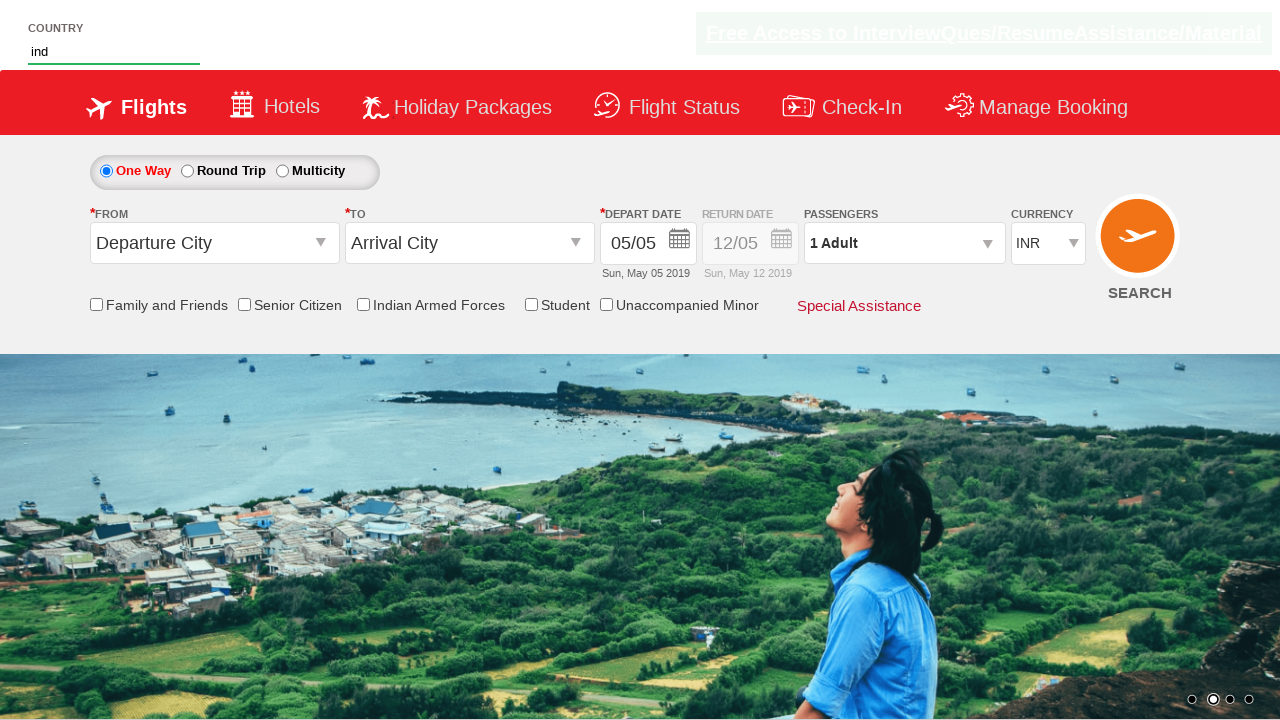

Autosuggest dropdown suggestions appeared
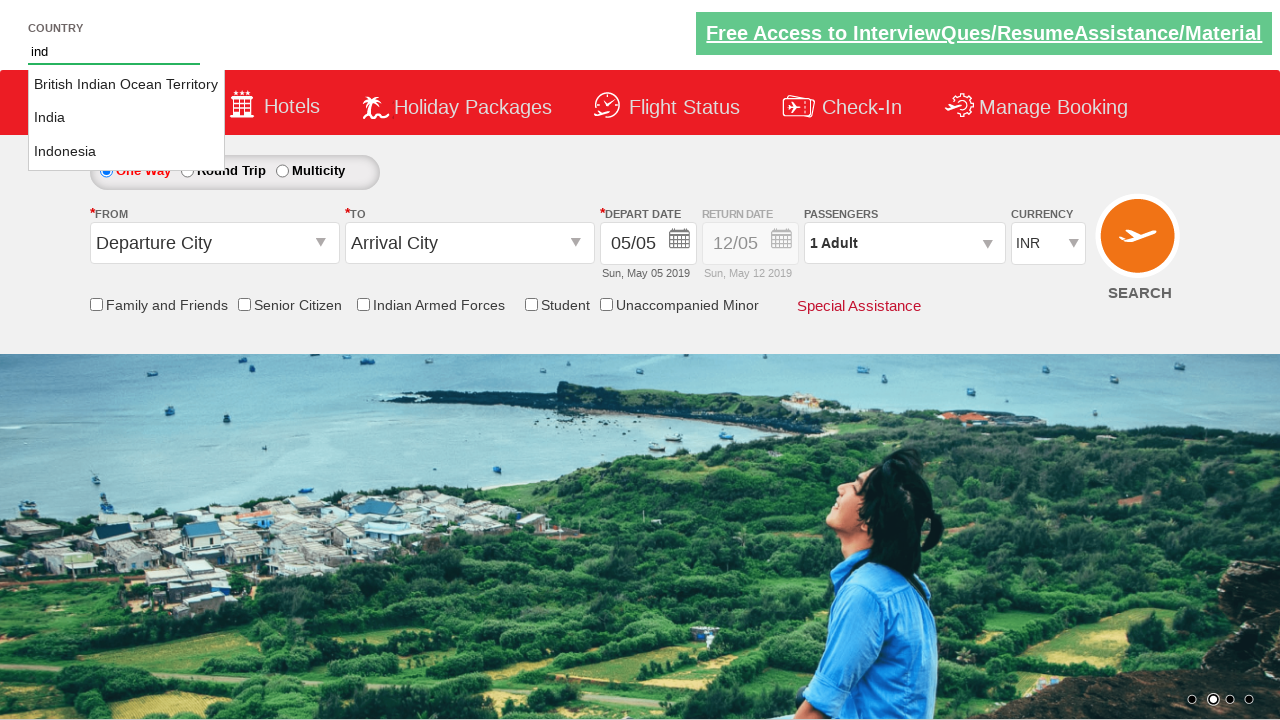

Selected 'India' from autosuggest dropdown at (126, 118) on li.ui-menu-item a >> nth=1
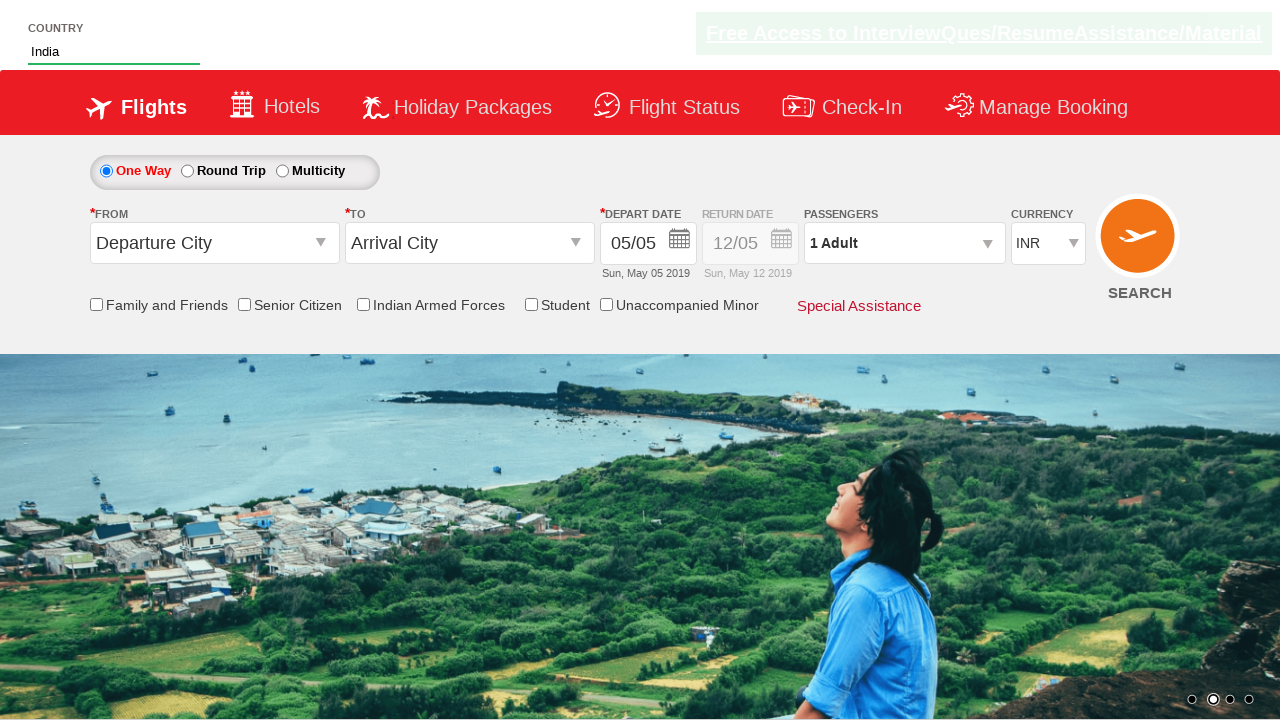

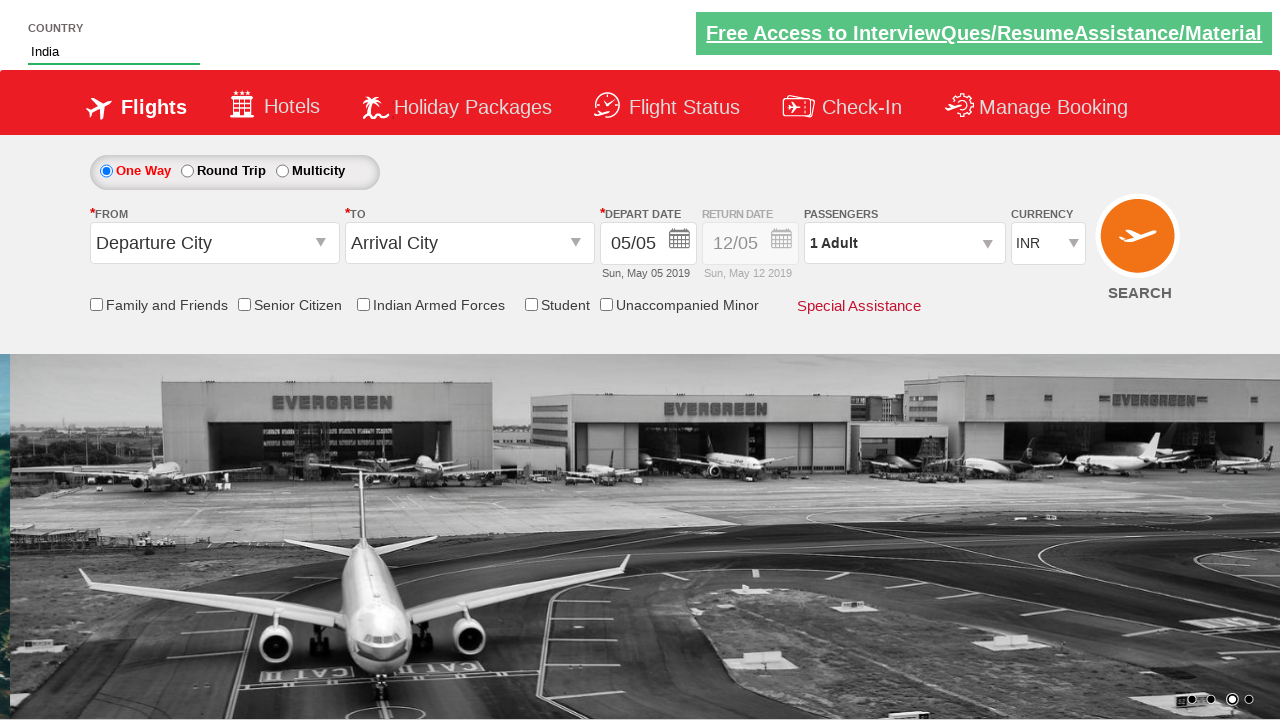